Tests the music recognition search functionality by recording audio, pausing, searching, and verifying the match result div becomes visible.

Starting URL: https://ldevr3t2.github.io

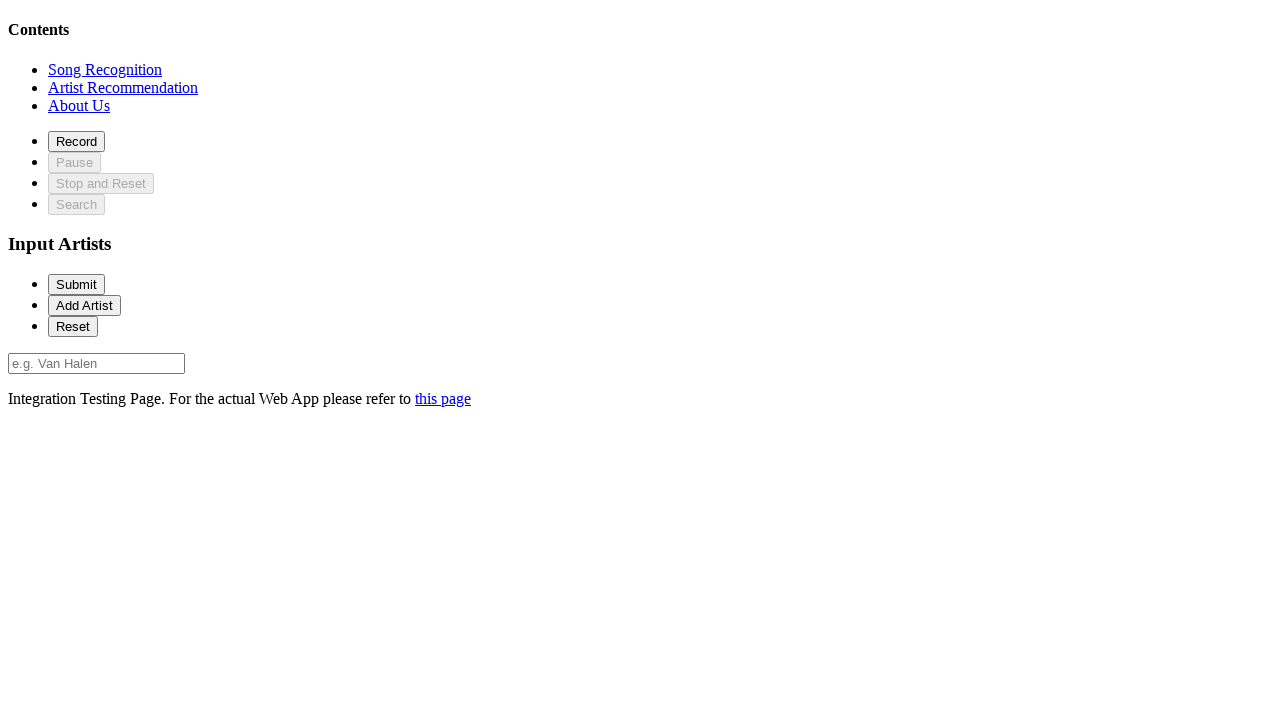

Clicked on recognition section at (105, 69) on xpath=//*[@id='recognitionSection']
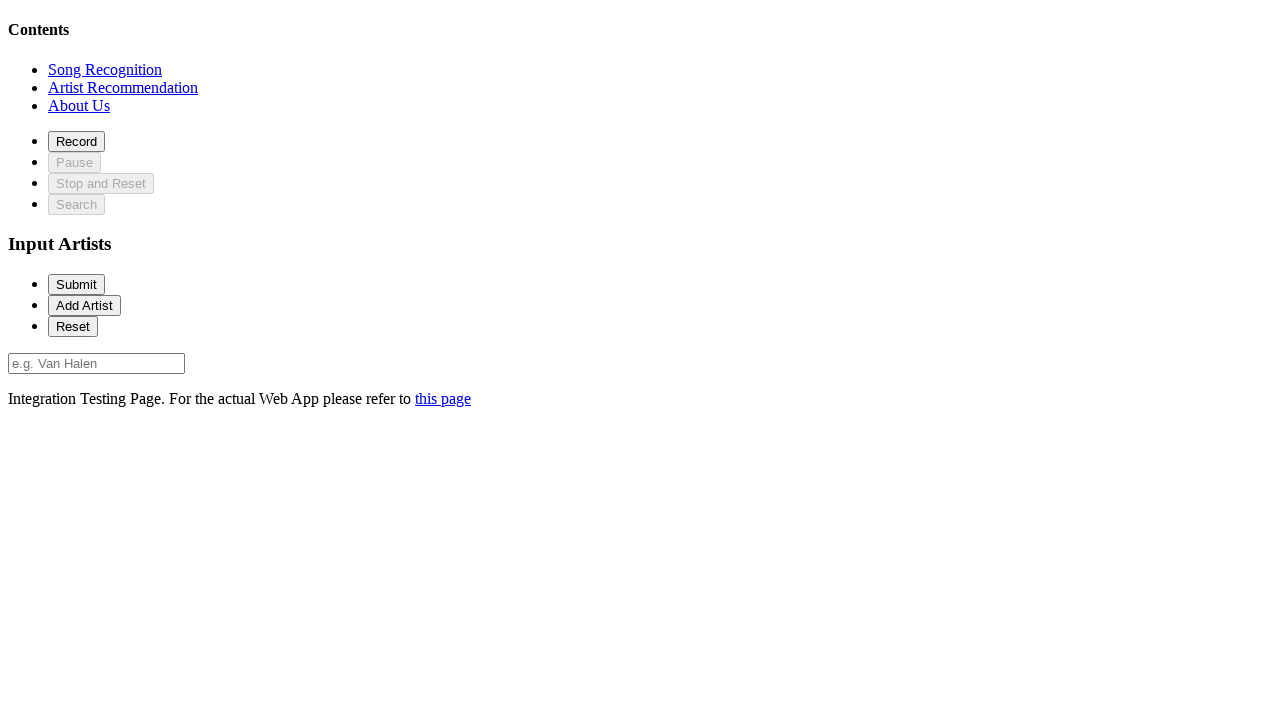

Waited 2 seconds for elements to load
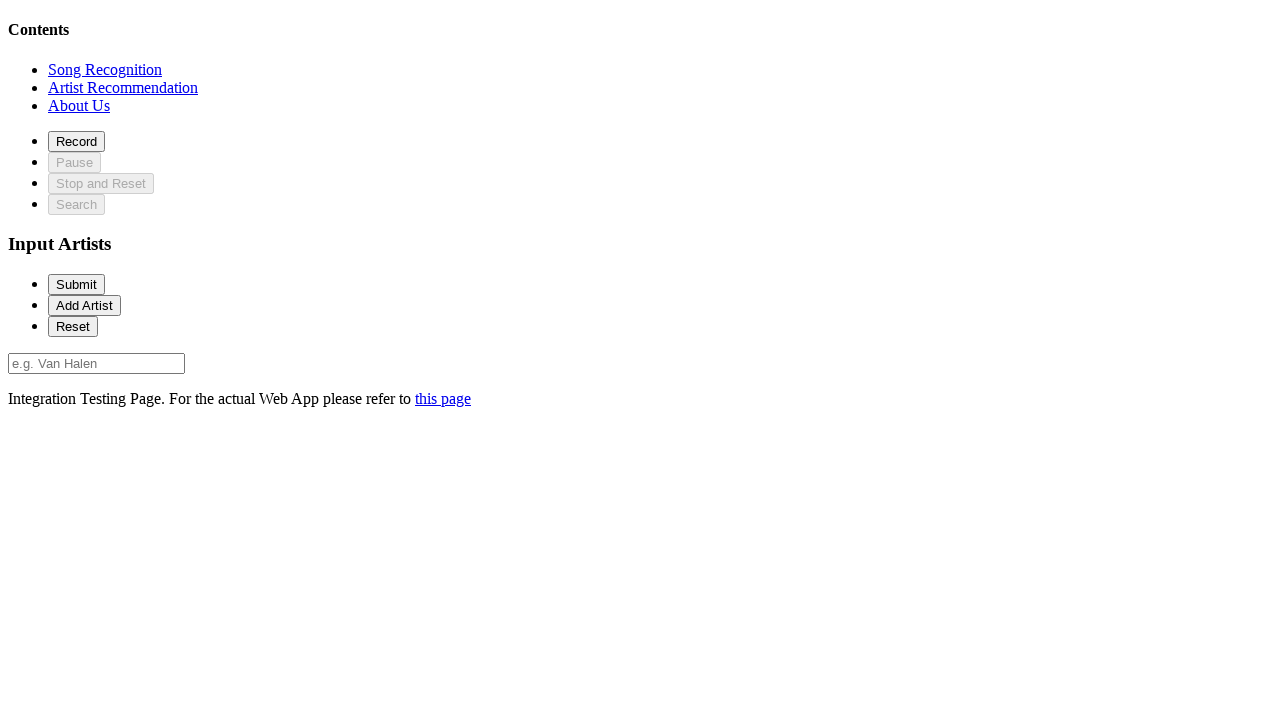

Located match result div element
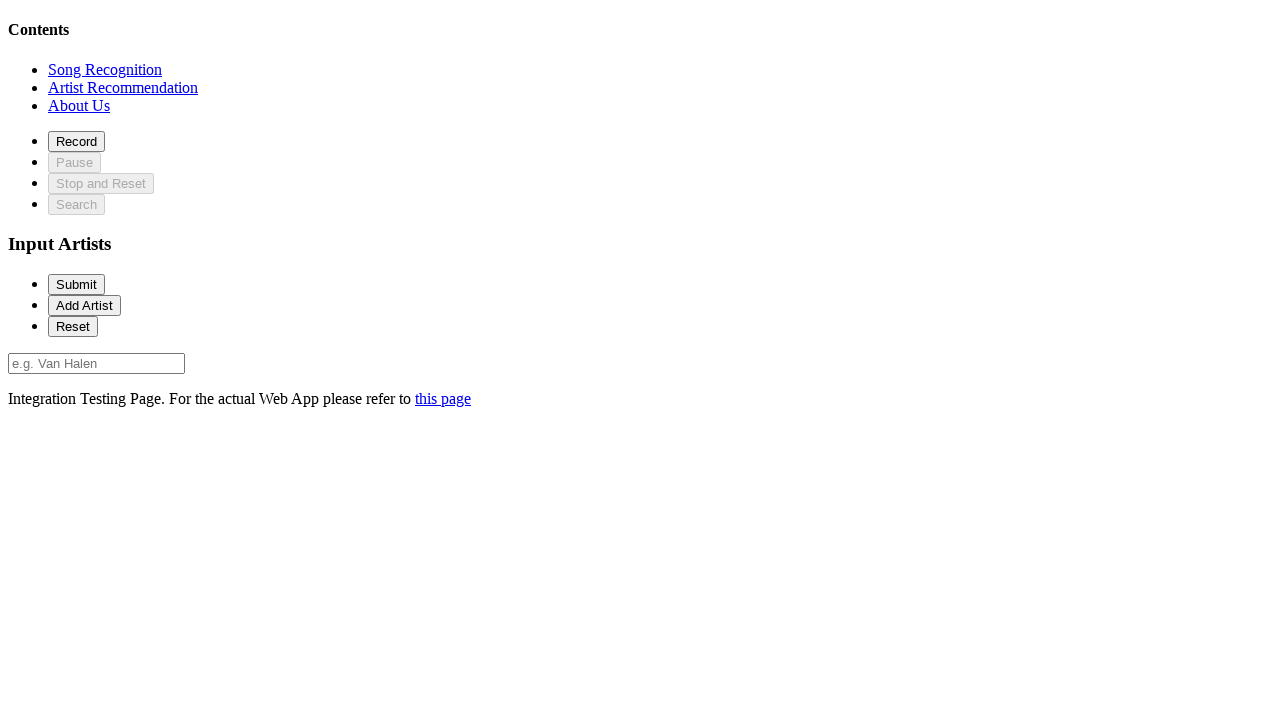

Verified match div is initially not visible
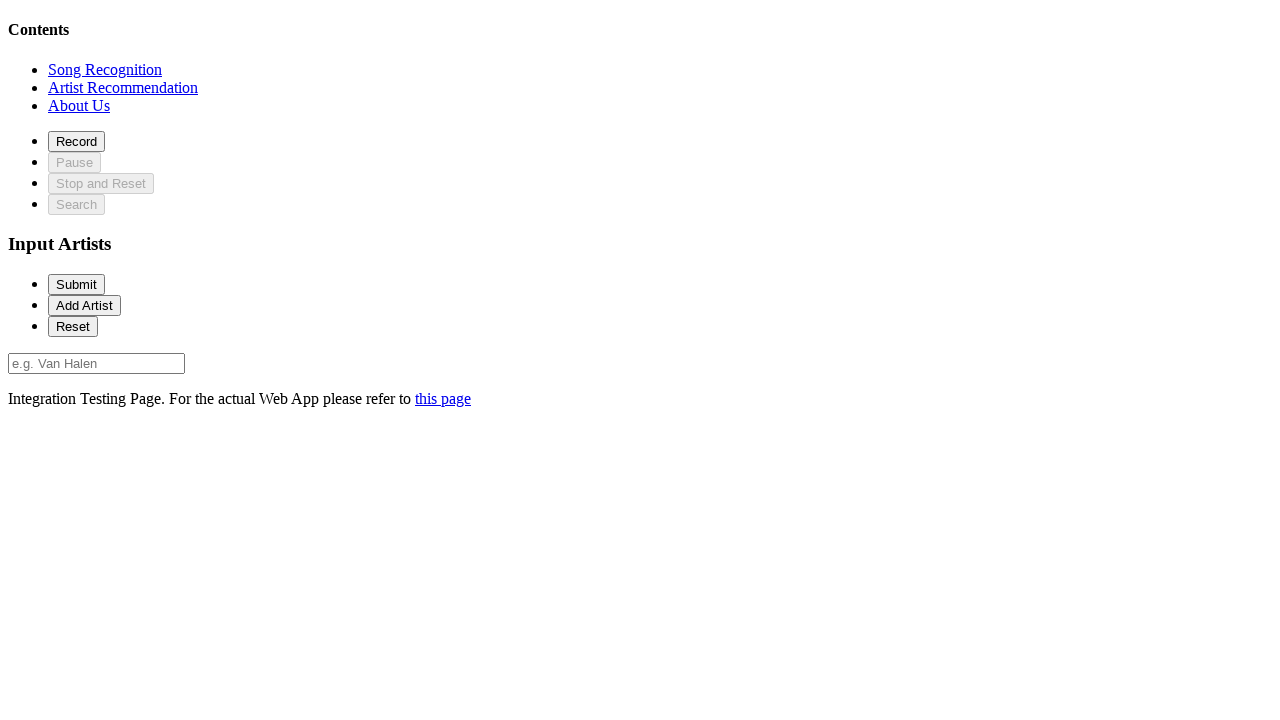

Clicked record button to start audio recording at (76, 141) on #record
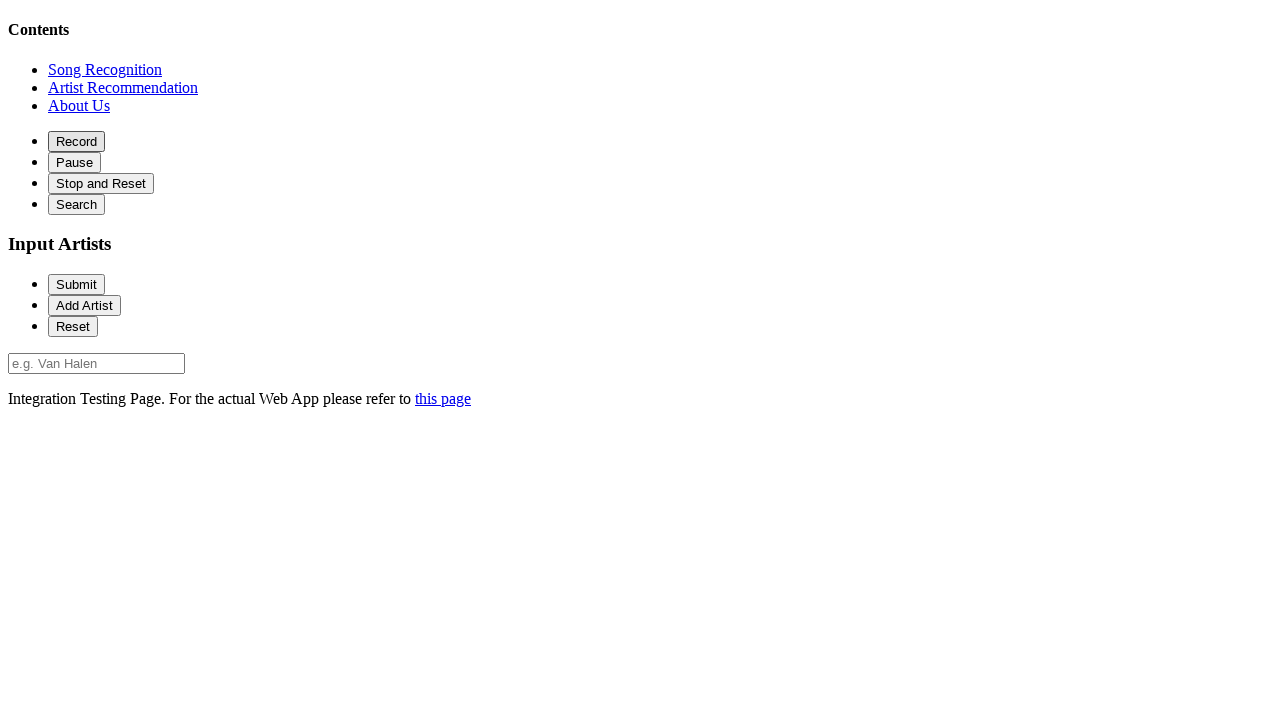

Clicked pause button to stop audio recording at (74, 162) on #pause
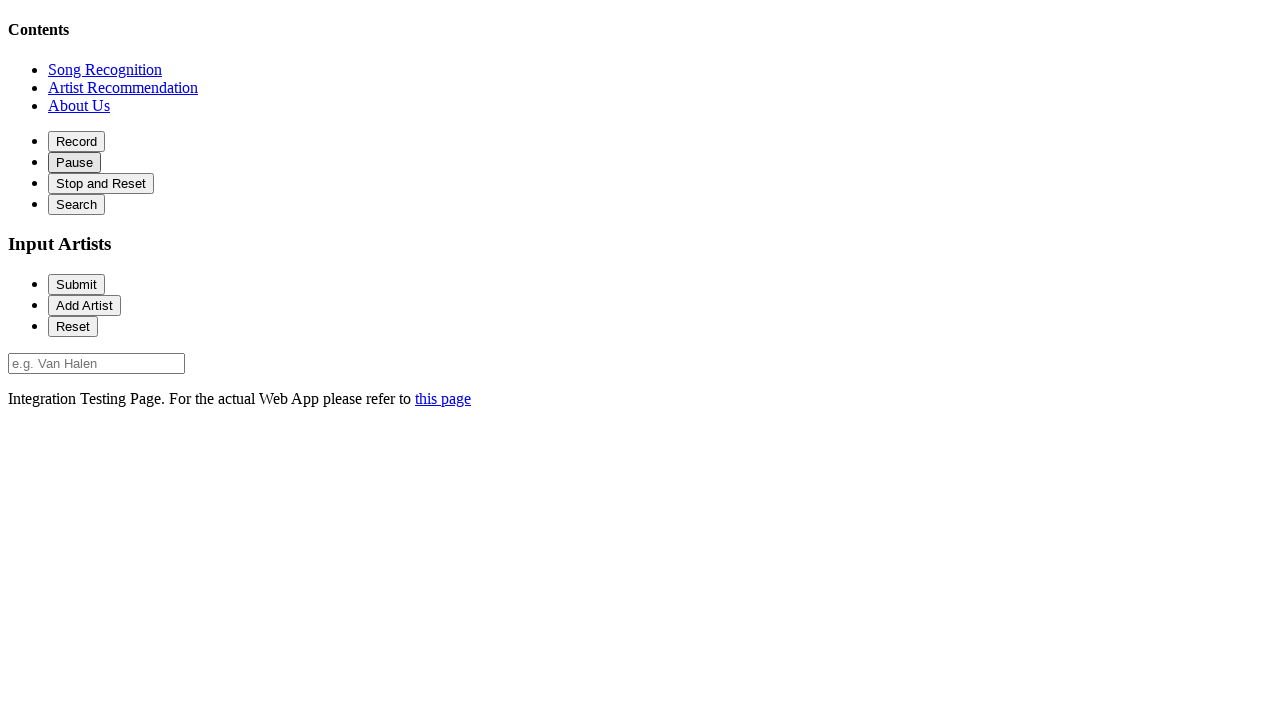

Clicked search button to initiate music recognition at (76, 204) on #search
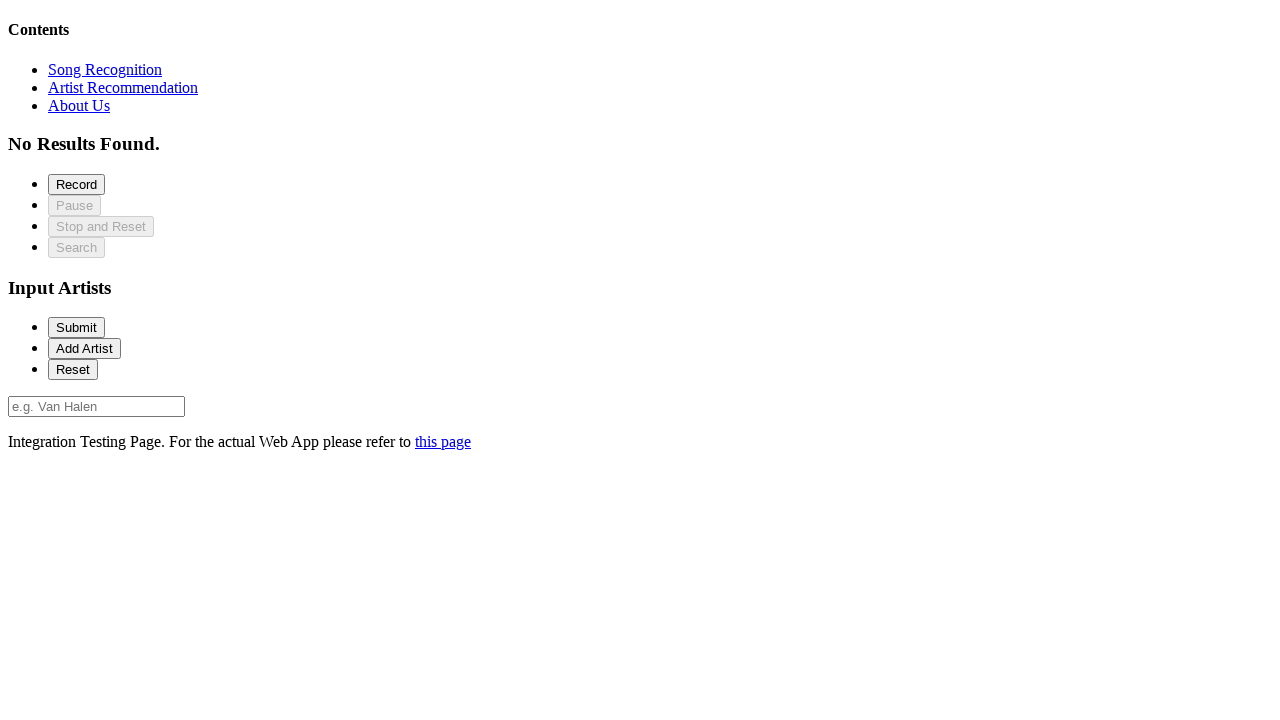

Waited 10 seconds for music recognition response
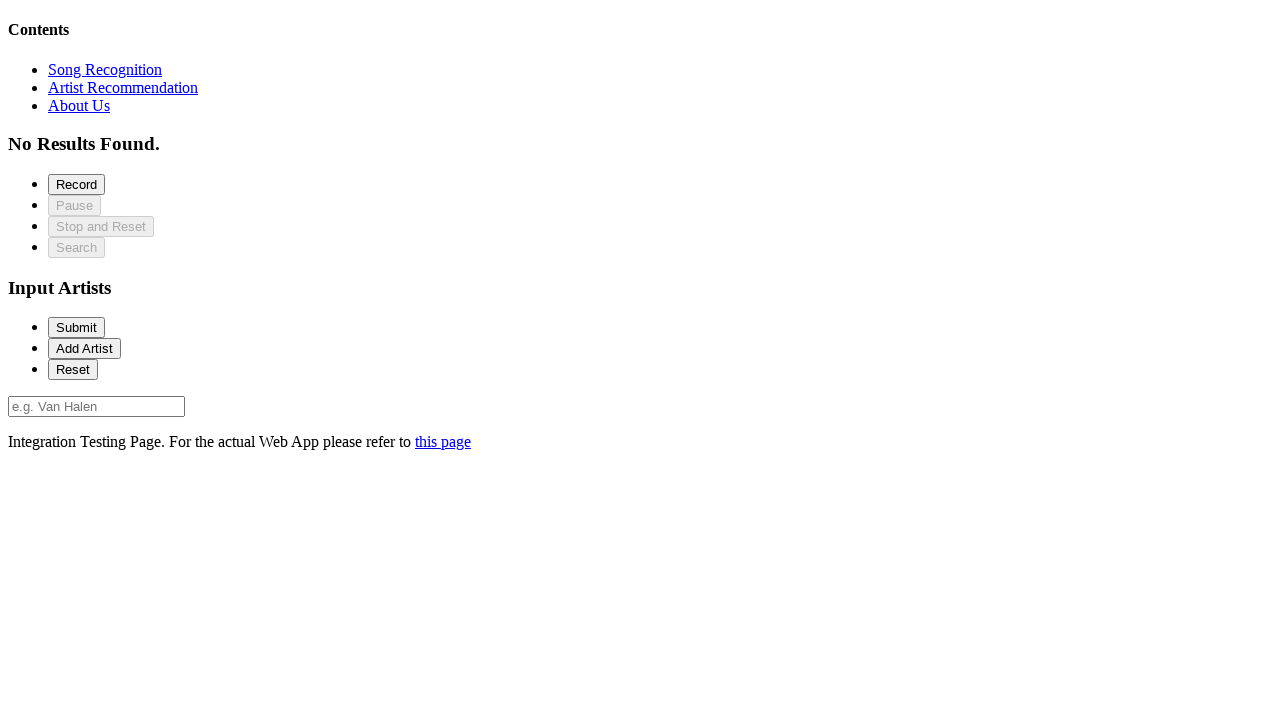

Verified match result div is now visible
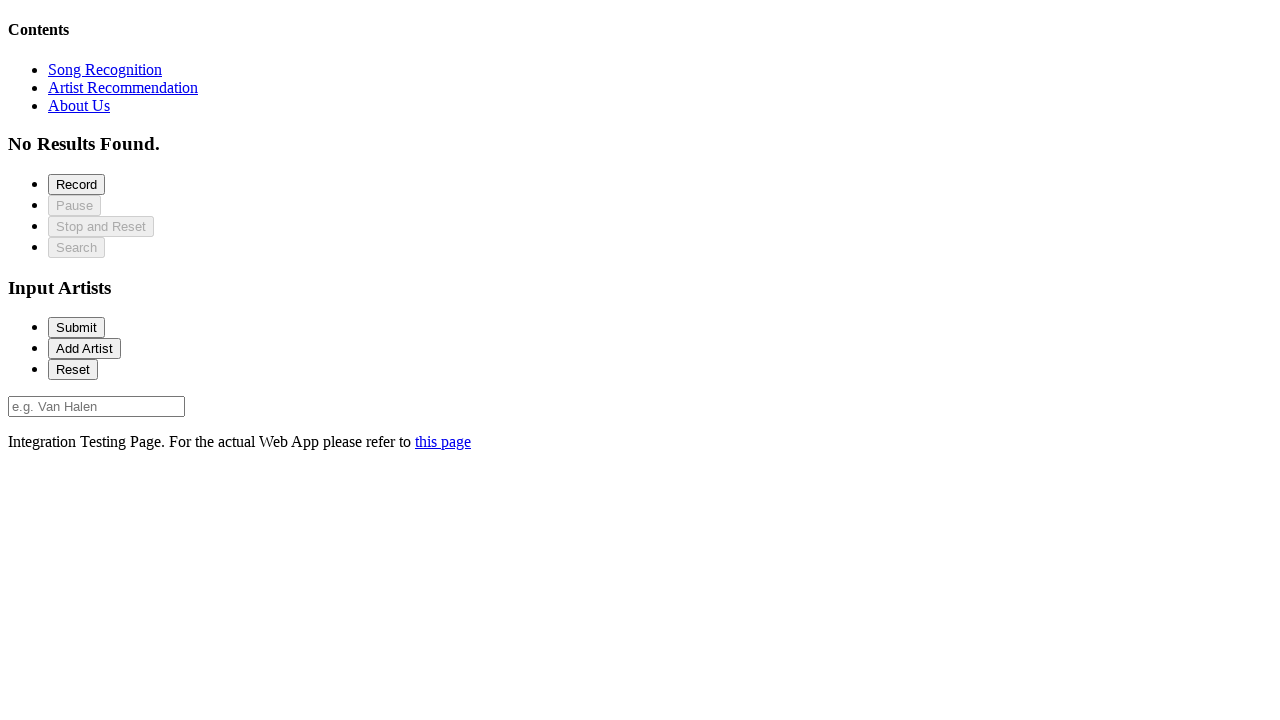

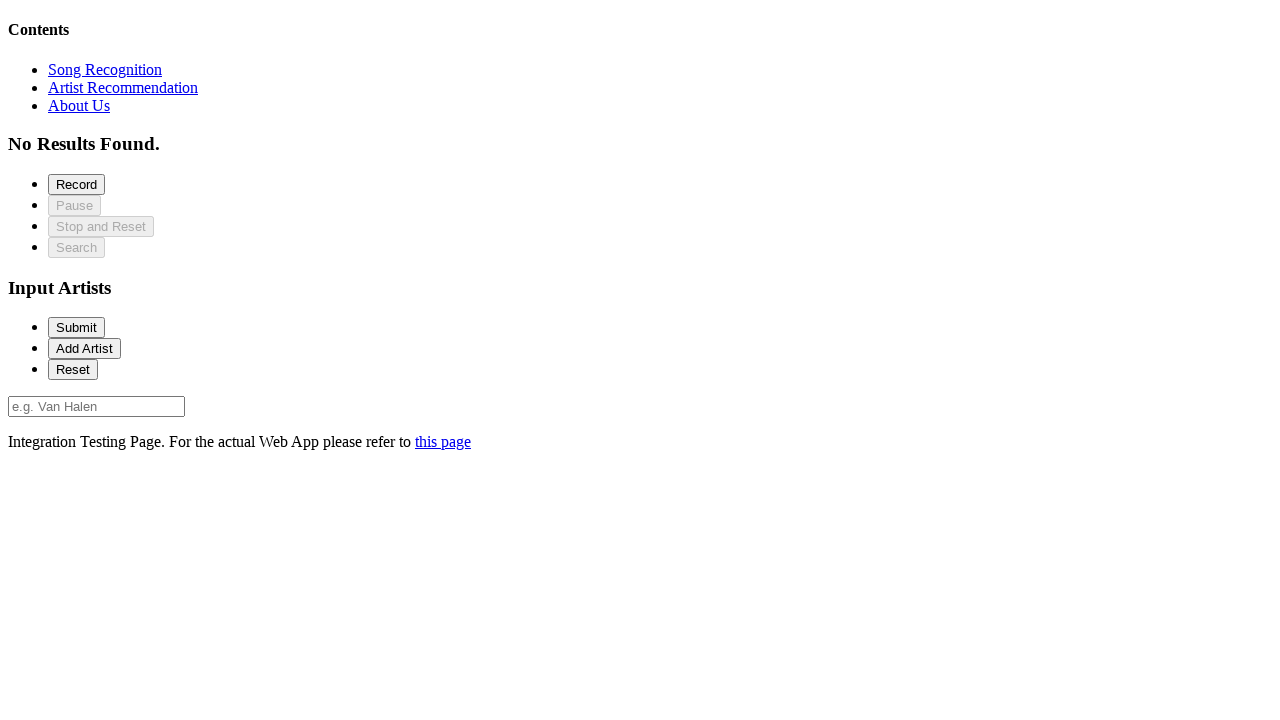